Tests iframe handling and JavaScript alert interaction on w3schools by navigating to a tutorial page, opening a "Try it Yourself" example in a new window, switching to an iframe, clicking a button to trigger an alert, and accepting the alert.

Starting URL: https://www.w3schools.com/js/js_popup.asp

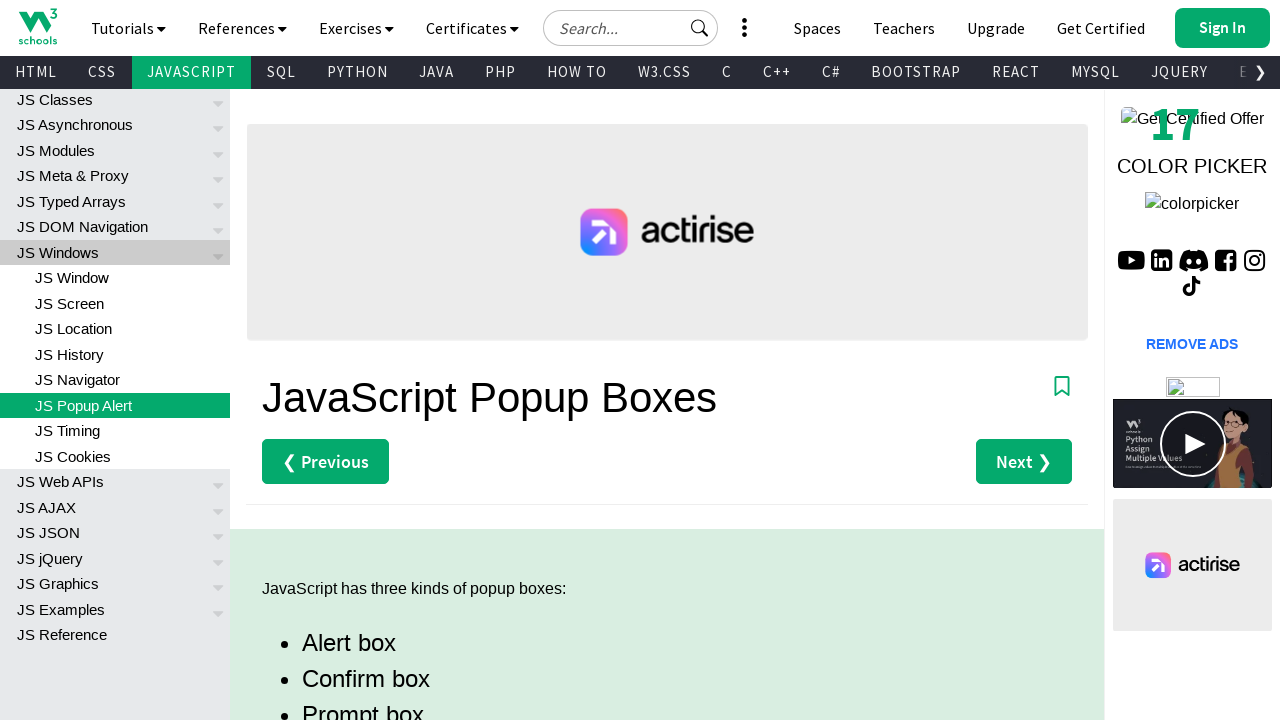

Waited for page to load (domcontentloaded)
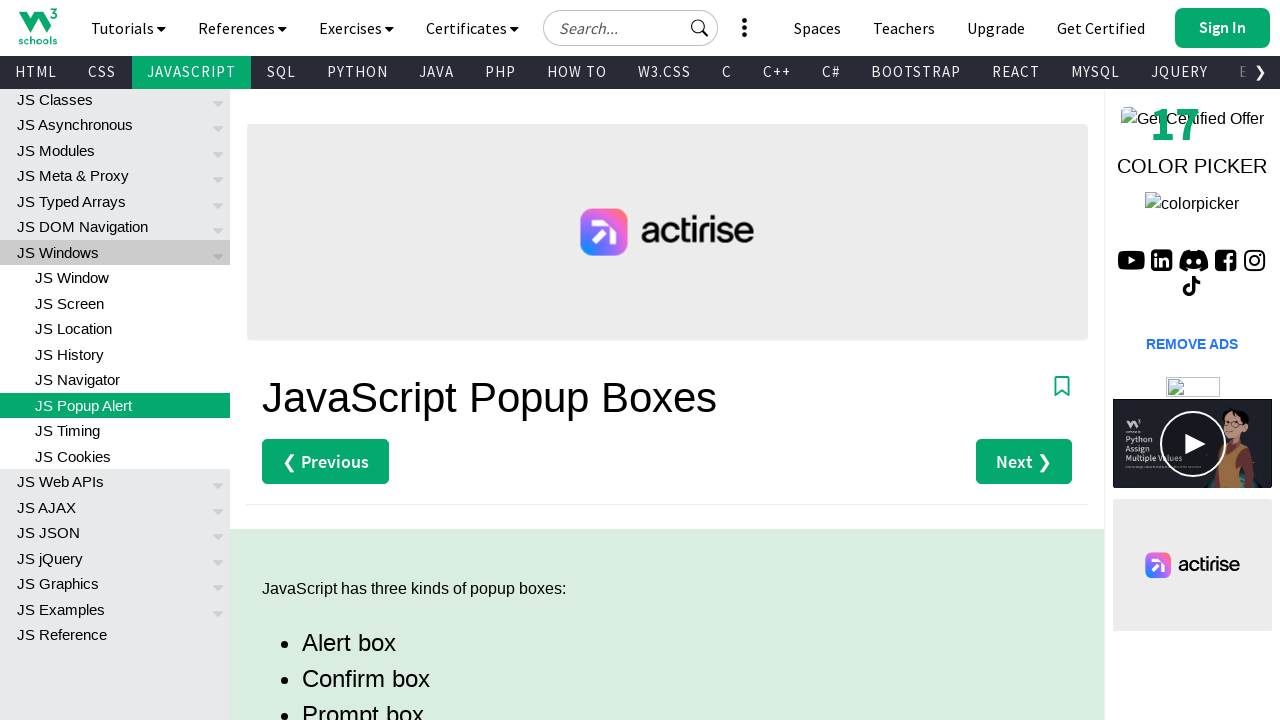

Clicked the first 'Try it Yourself' link at (334, 360) on (//a[contains(text(),'Try it Yourself')])[1]
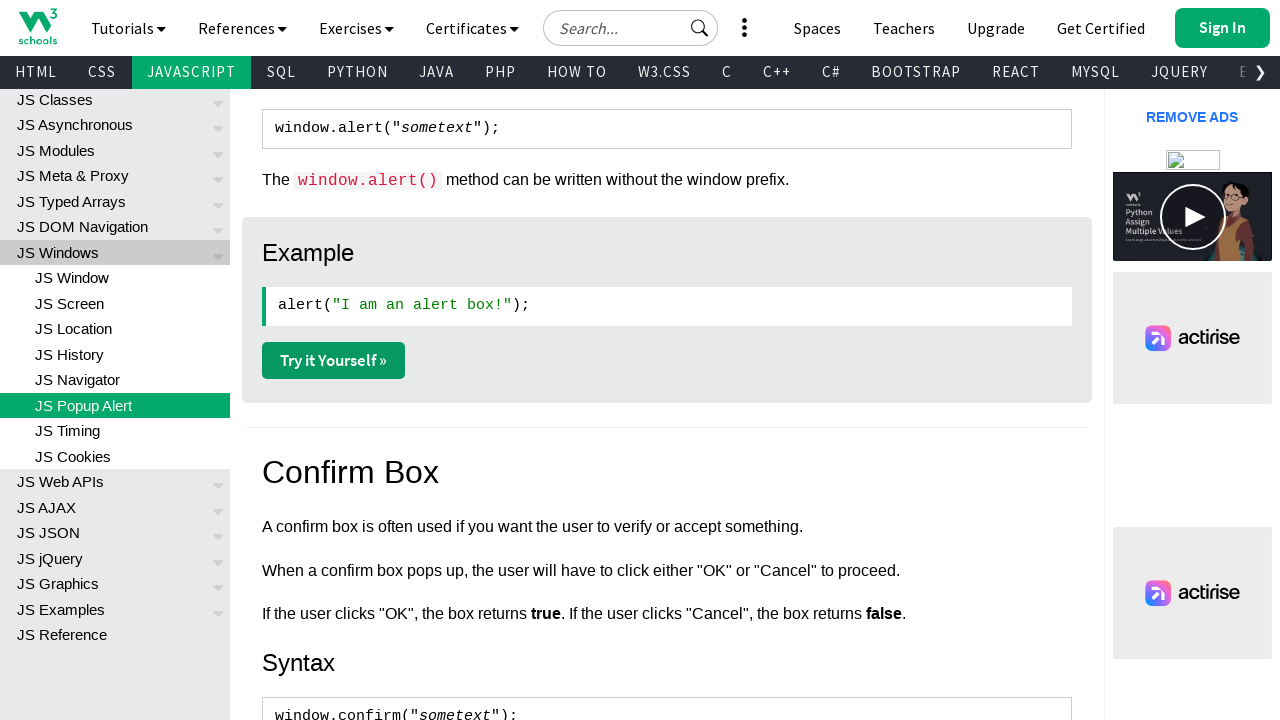

Waited for new window/tab to open (2000ms)
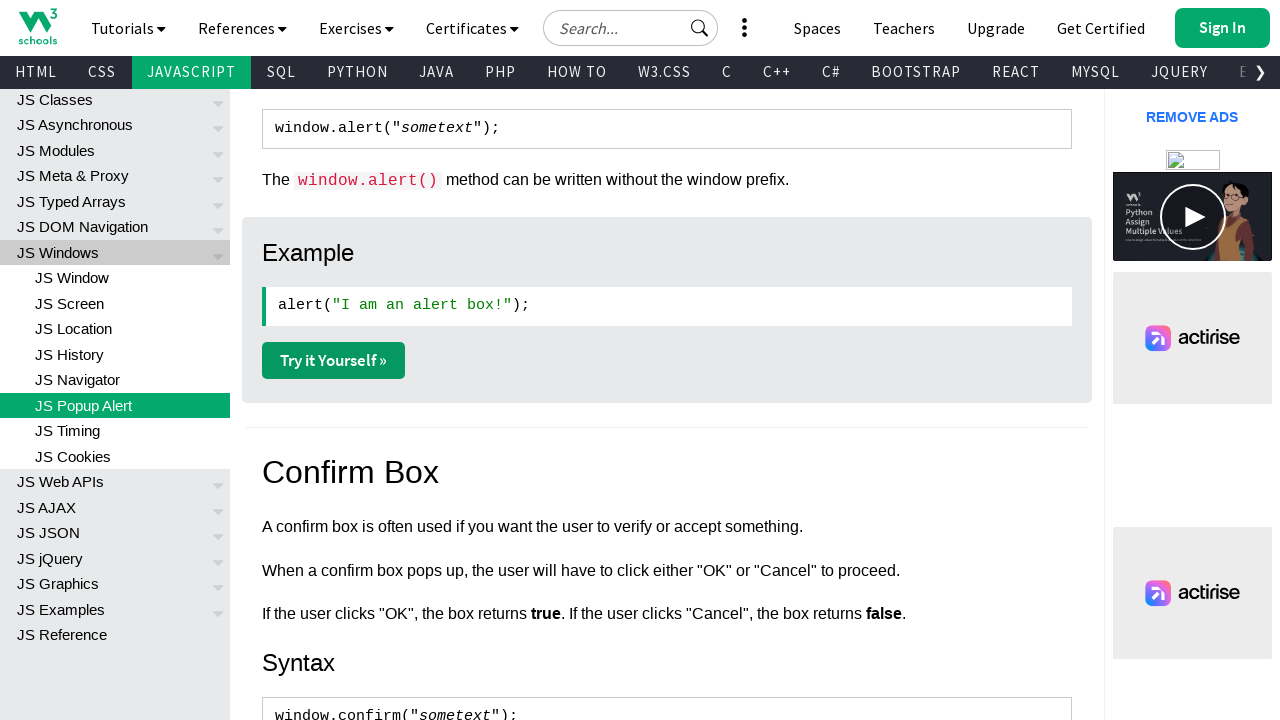

Switched to newly opened page
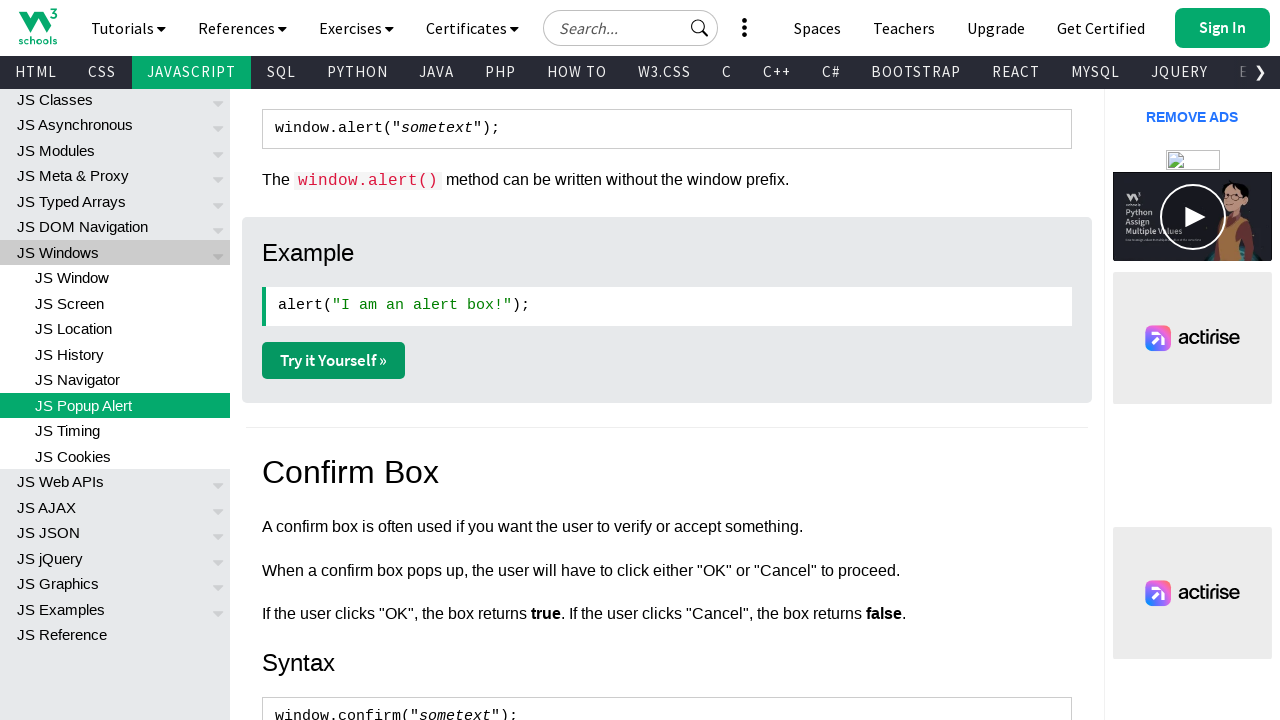

Located iframe with selector '#iframeResult'
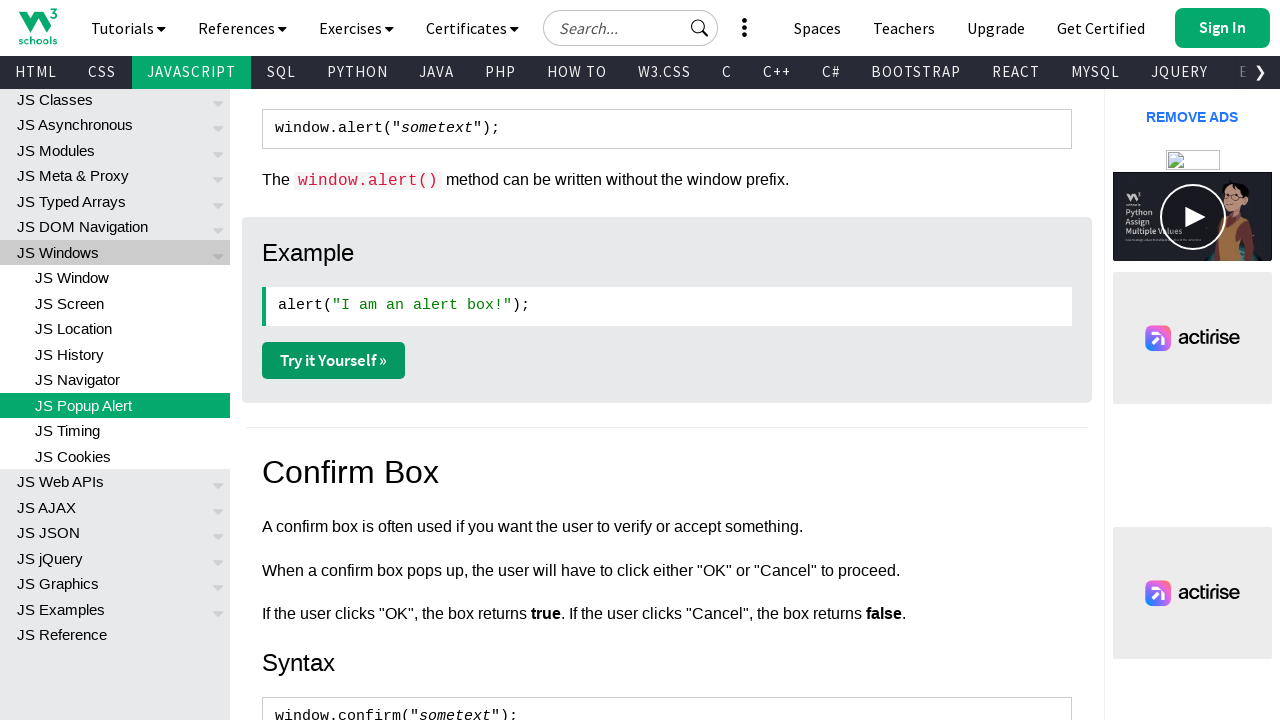

Clicked 'Try it' button inside iframe at (551, 122) on #iframeResult >> internal:control=enter-frame >> button:has-text('Try it')
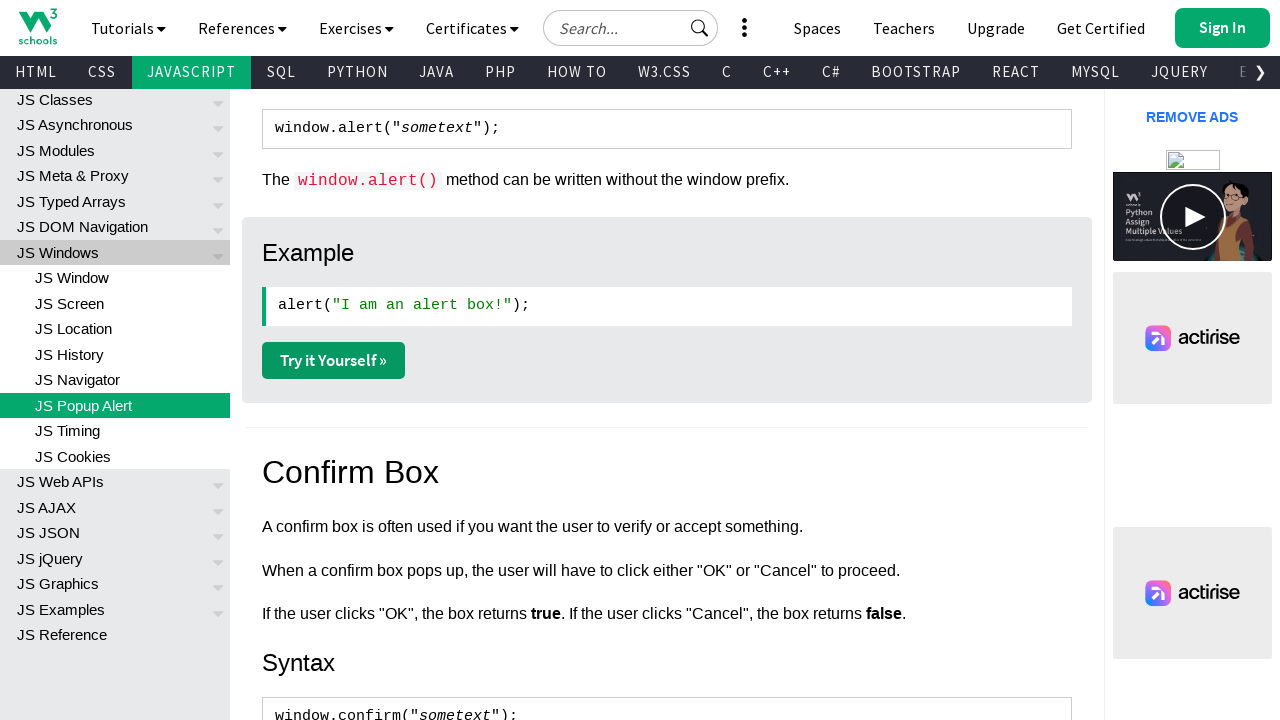

Set up dialog handler to accept alerts
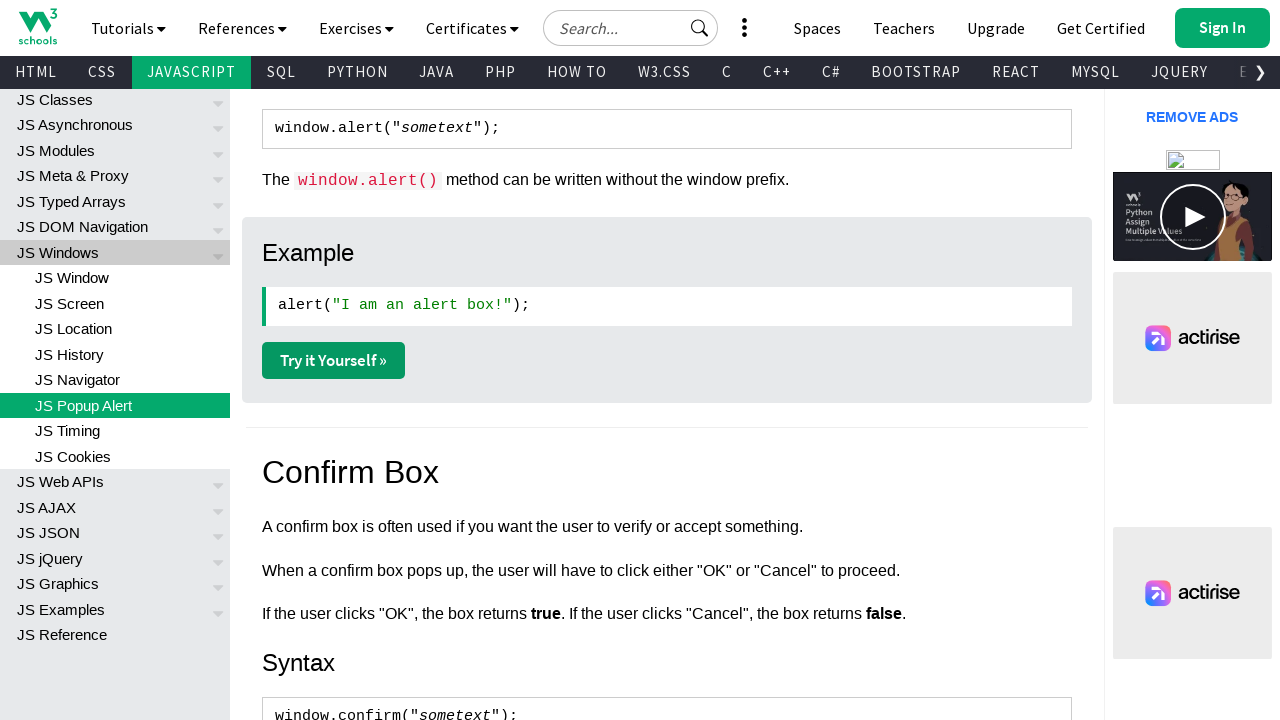

Clicked 'Try it' button again to trigger alert at (551, 122) on #iframeResult >> internal:control=enter-frame >> button:has-text('Try it')
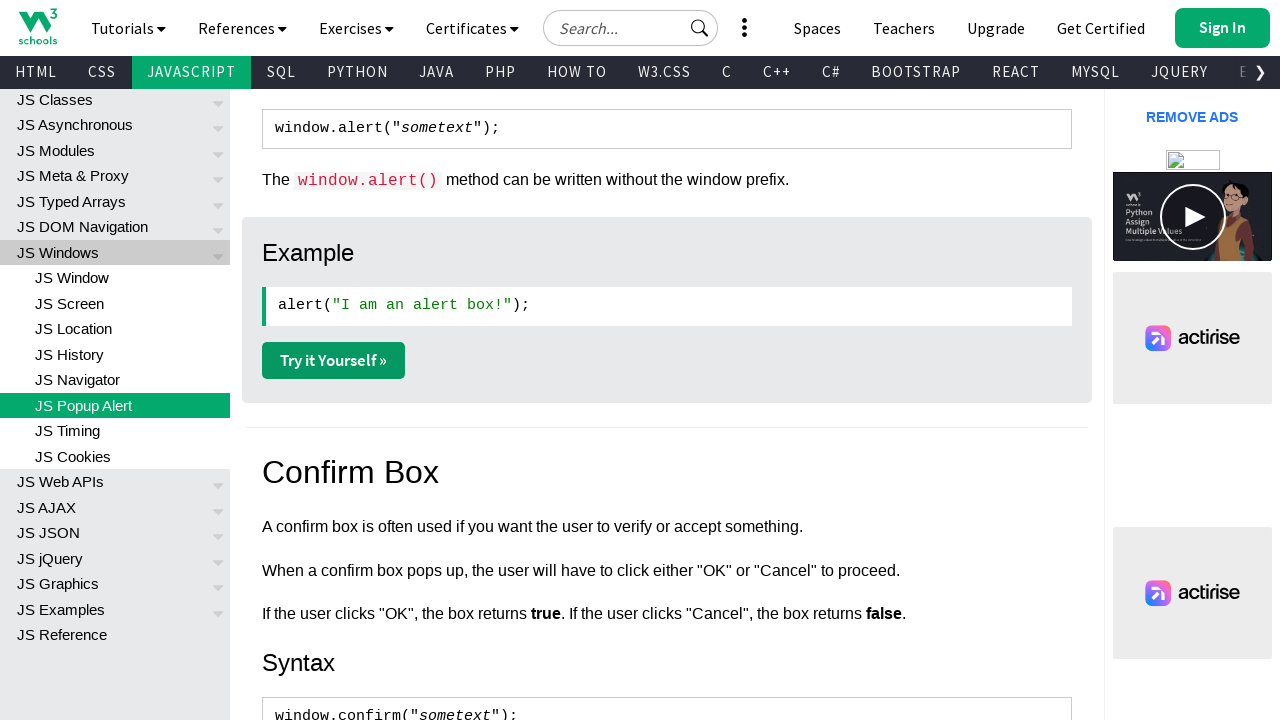

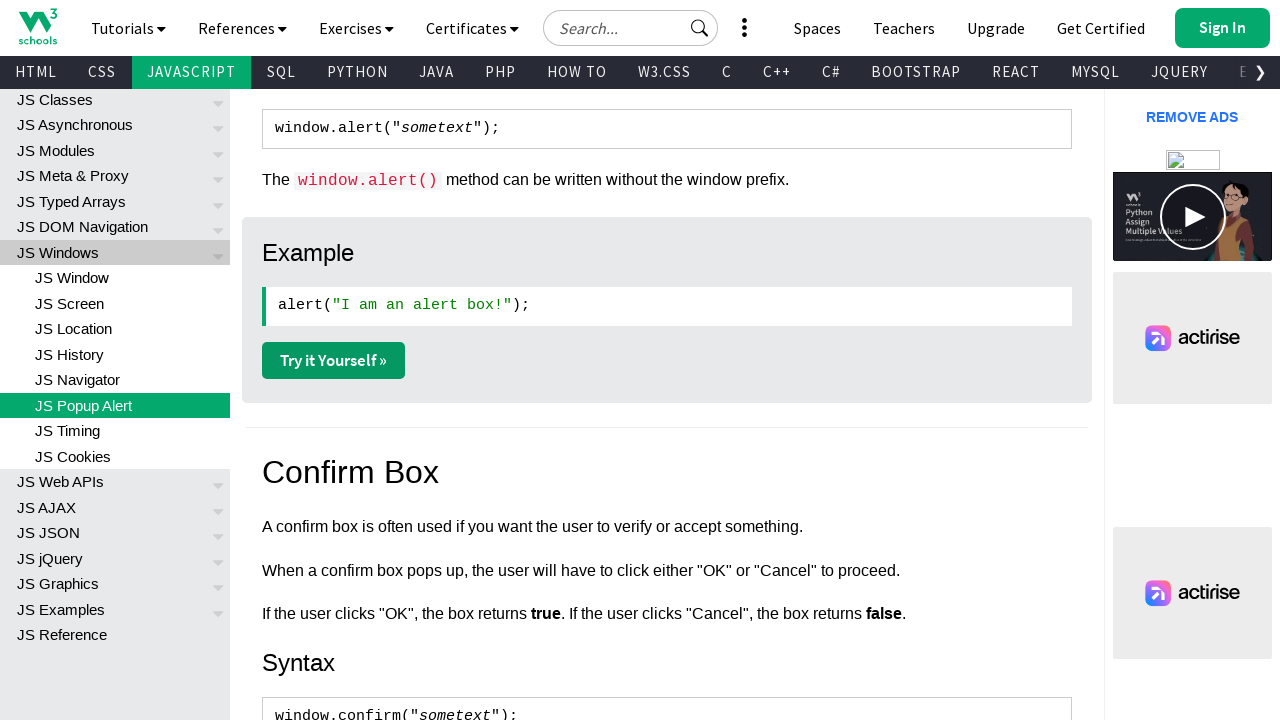